Tests multiple checkbox selection by finding and clicking a specific checkbox with value "Asthma"

Starting URL: https://automationfc.github.io/multiple-fields/

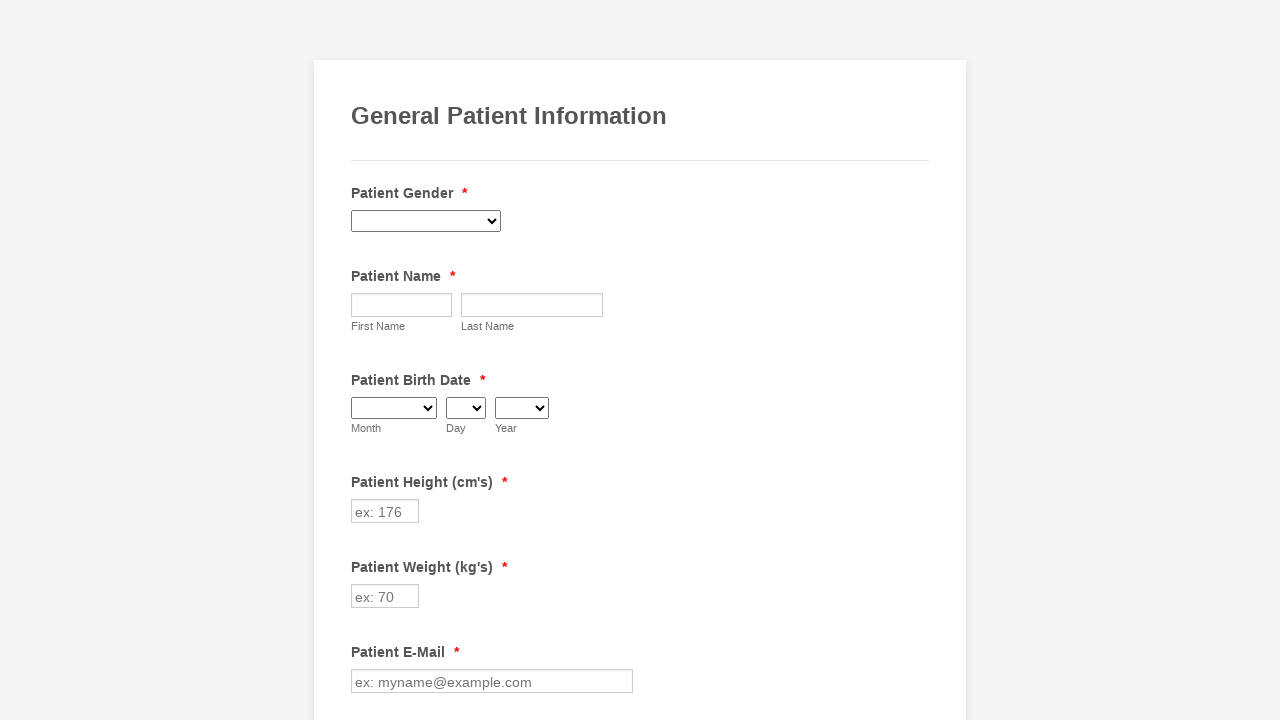

Located all checkboxes with class 'form-checkbox'
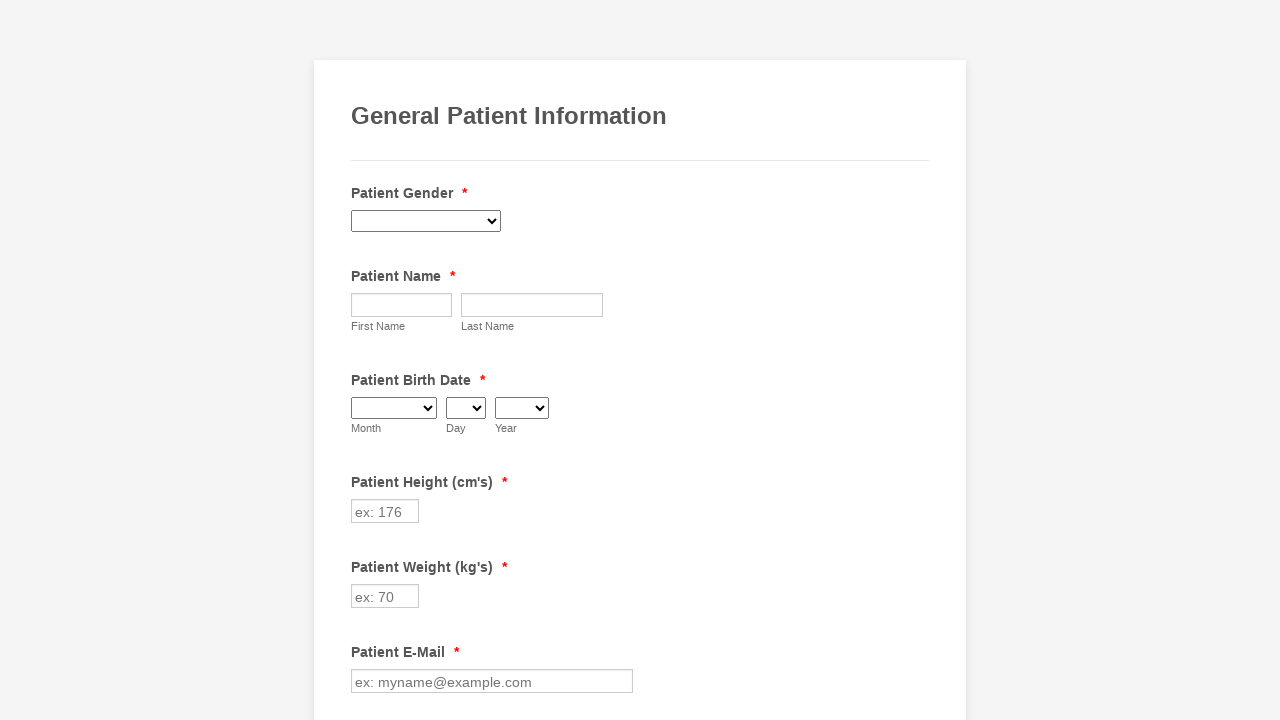

Found checkbox with value 'Asthma'
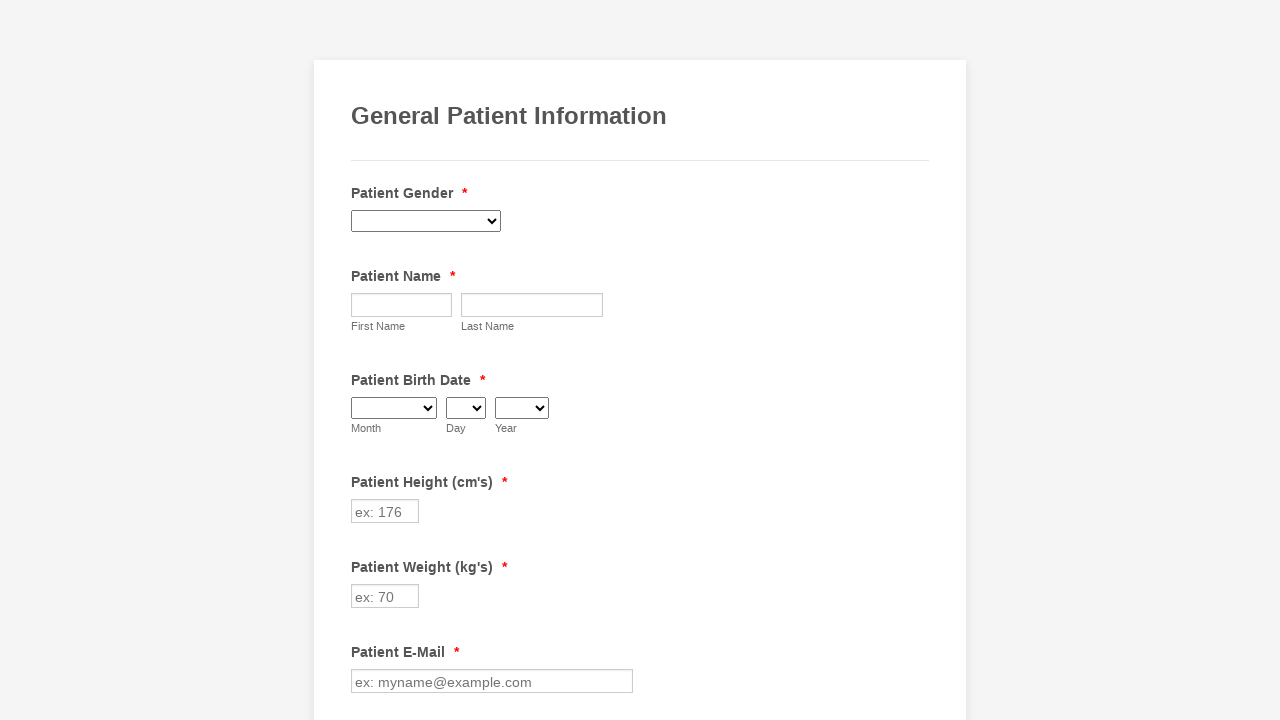

Clicked checkbox with value 'Asthma' at (362, 360) on input.form-checkbox >> nth=1
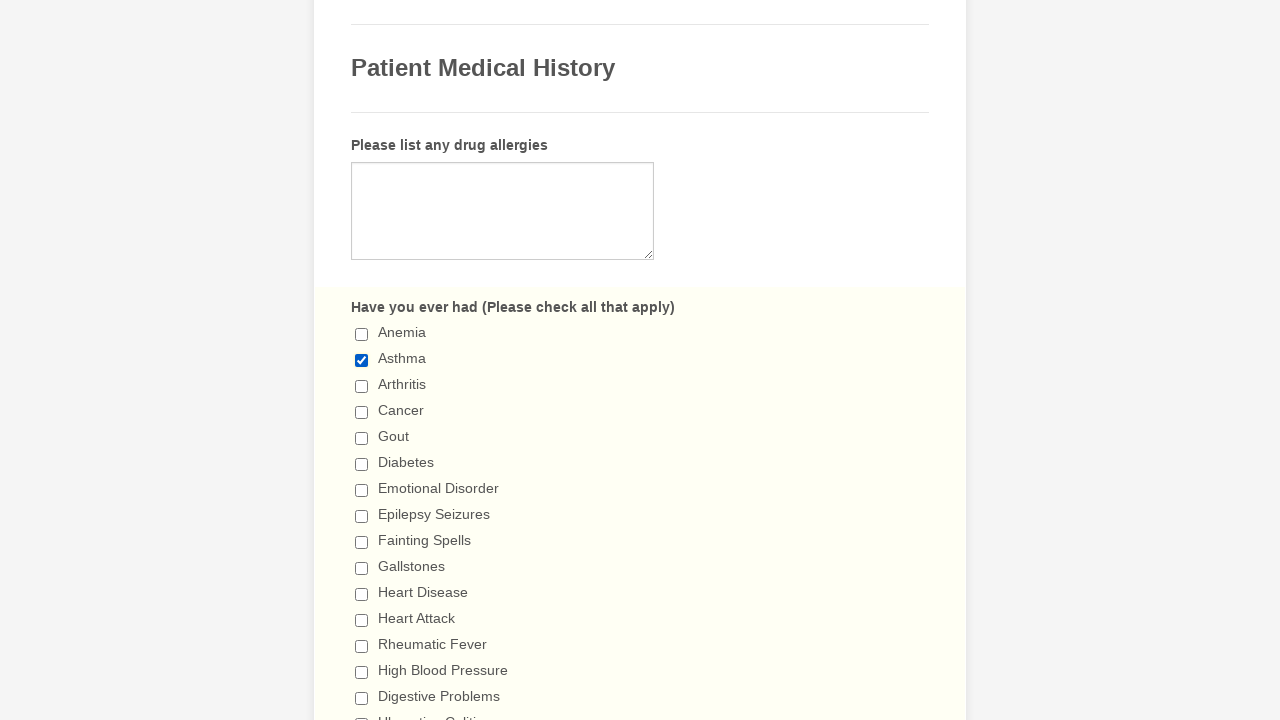

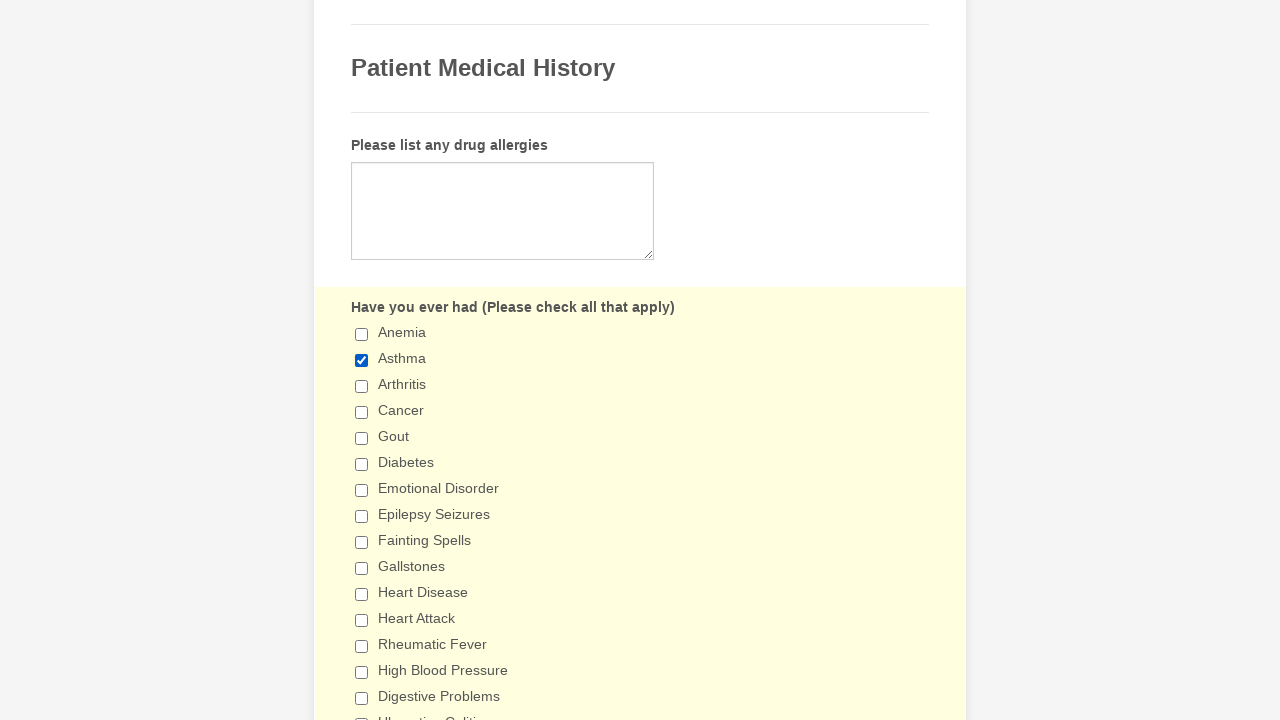